Tests the age form by entering a name and age, submitting the form, and verifying the result message

Starting URL: https://kristinek.github.io/site/examples/age

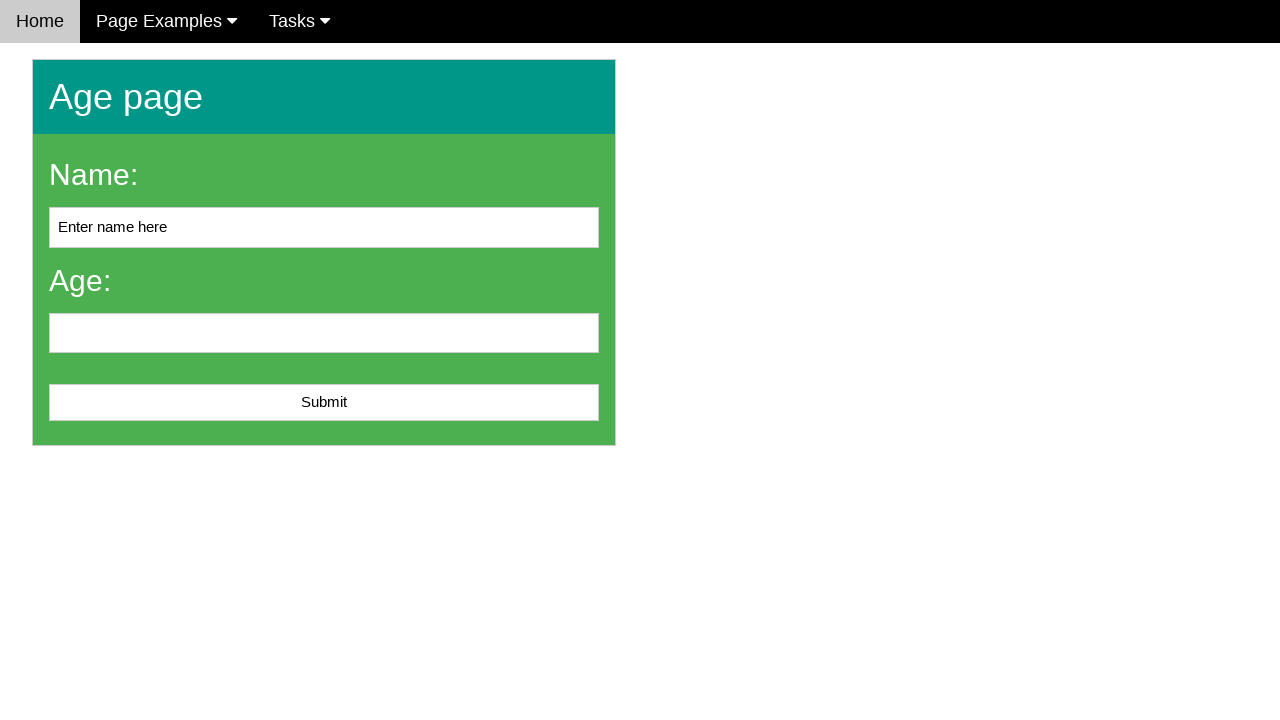

Cleared the name input field on #name
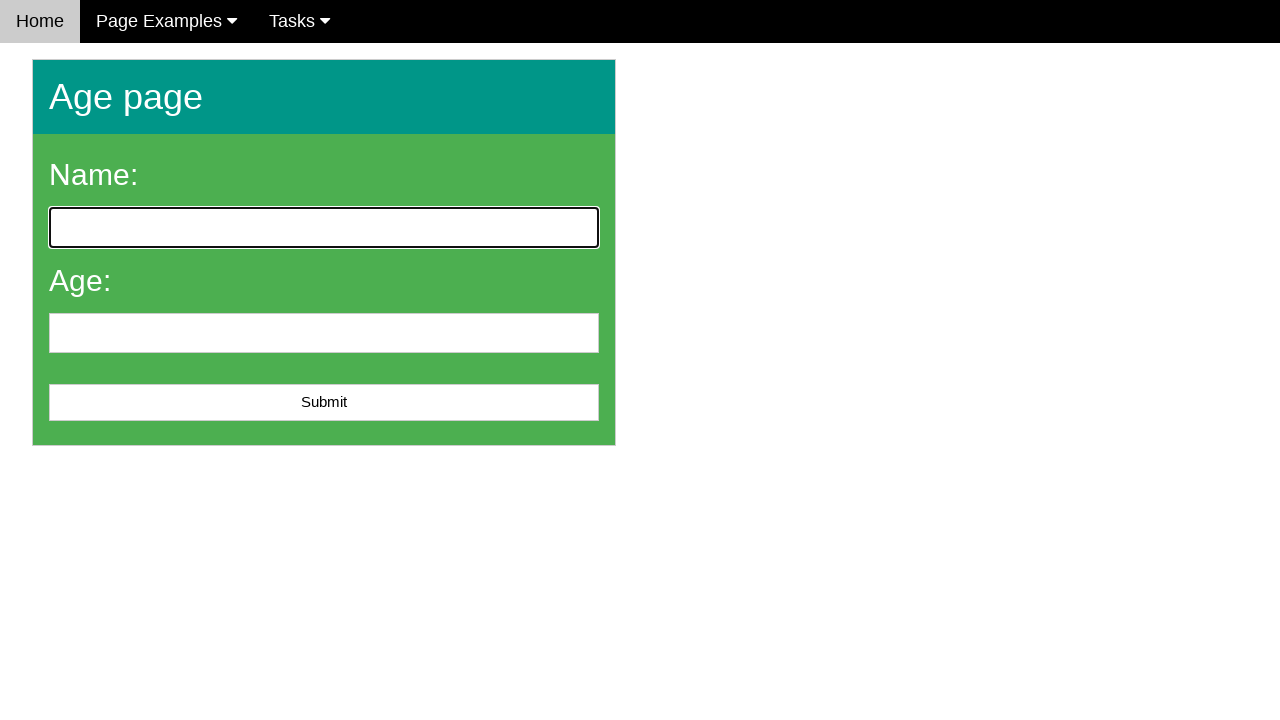

Entered 'John Smith' in the name field on #name
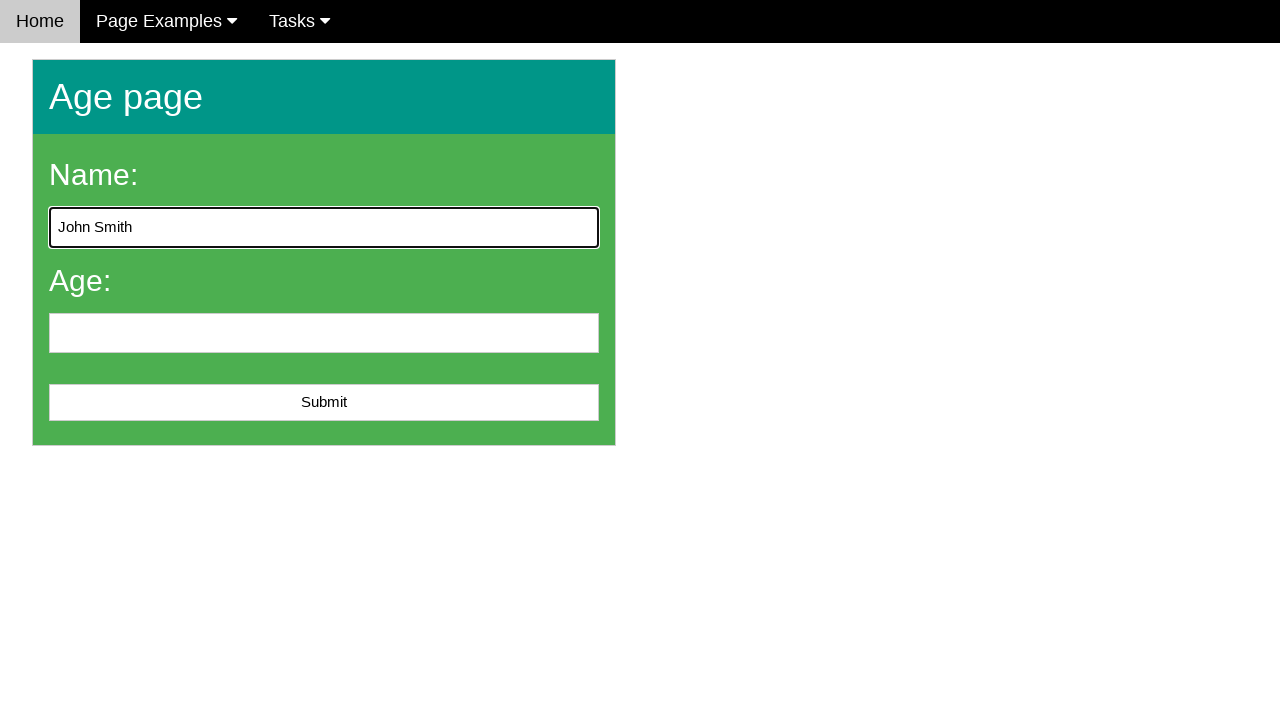

Entered '25' in the age field on #age
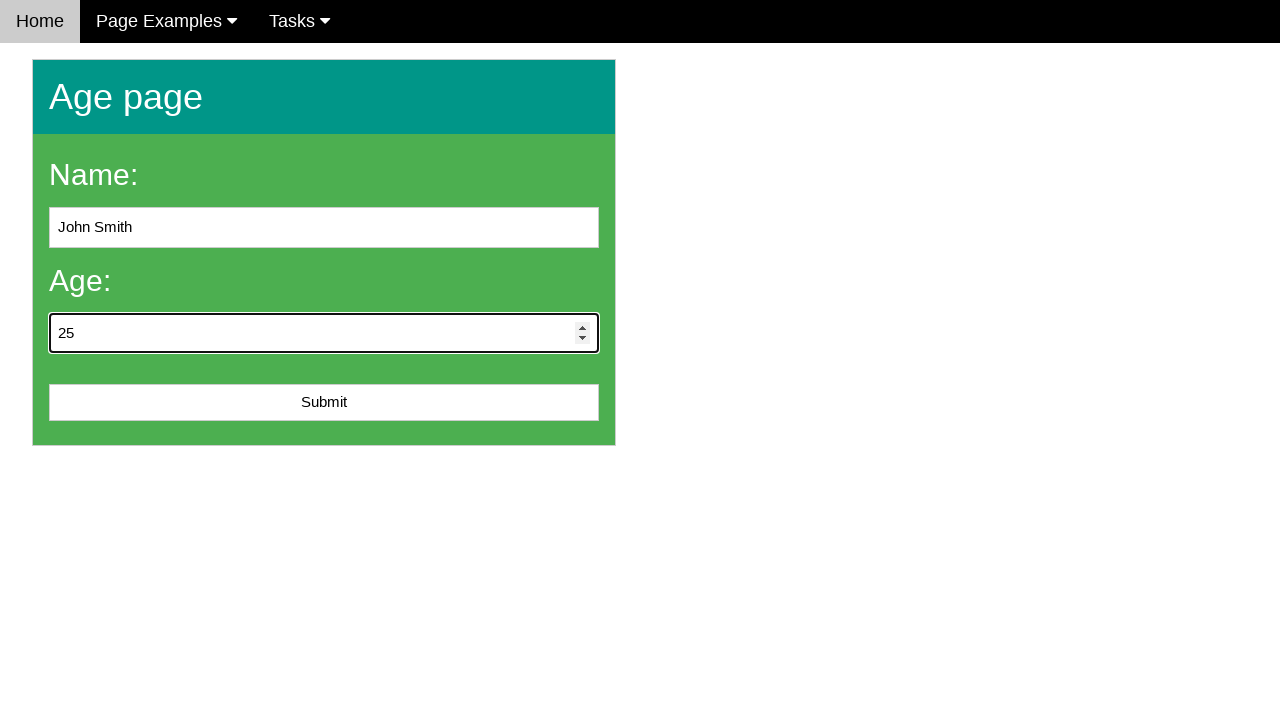

Clicked the submit button at (324, 403) on #submit
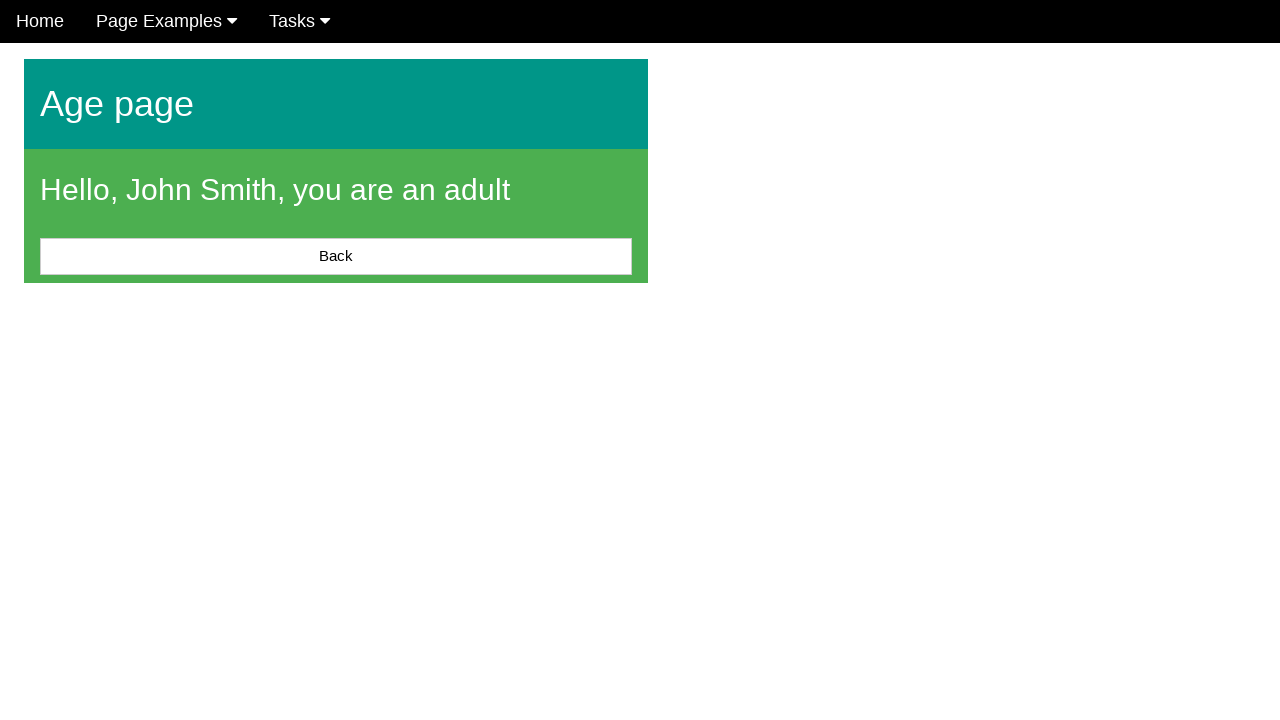

Message element appeared after form submission
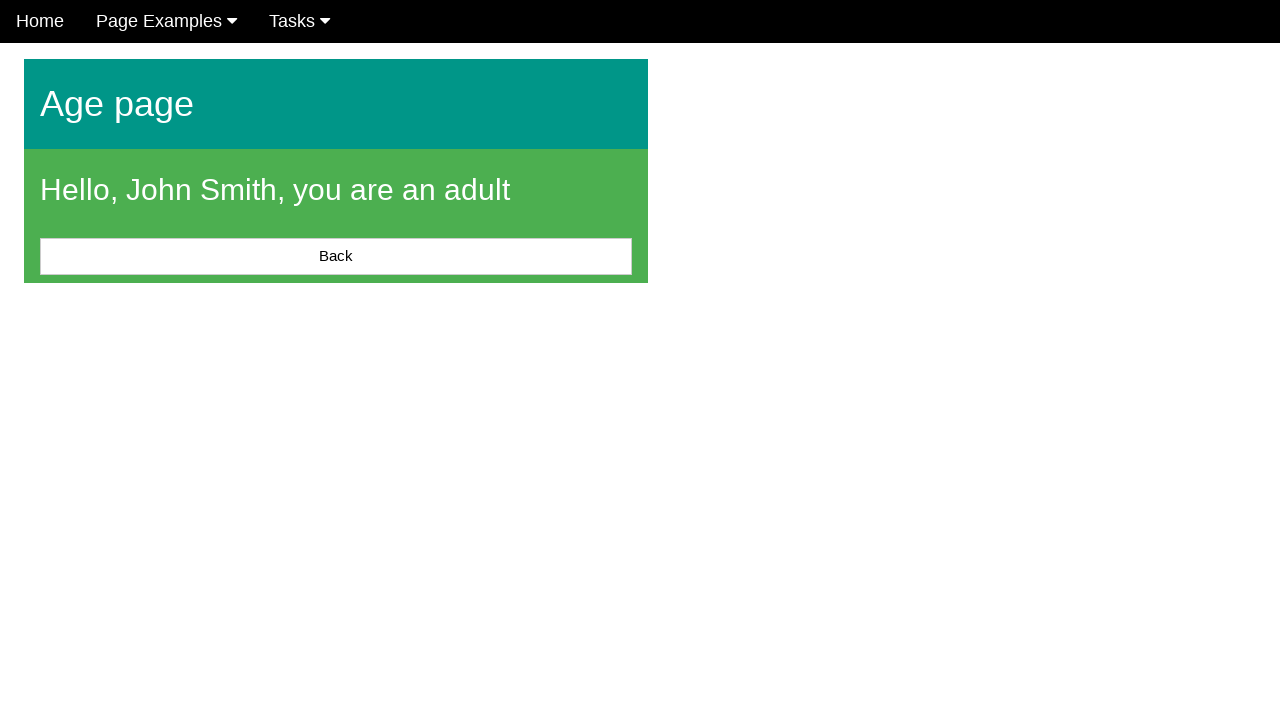

Retrieved message text content
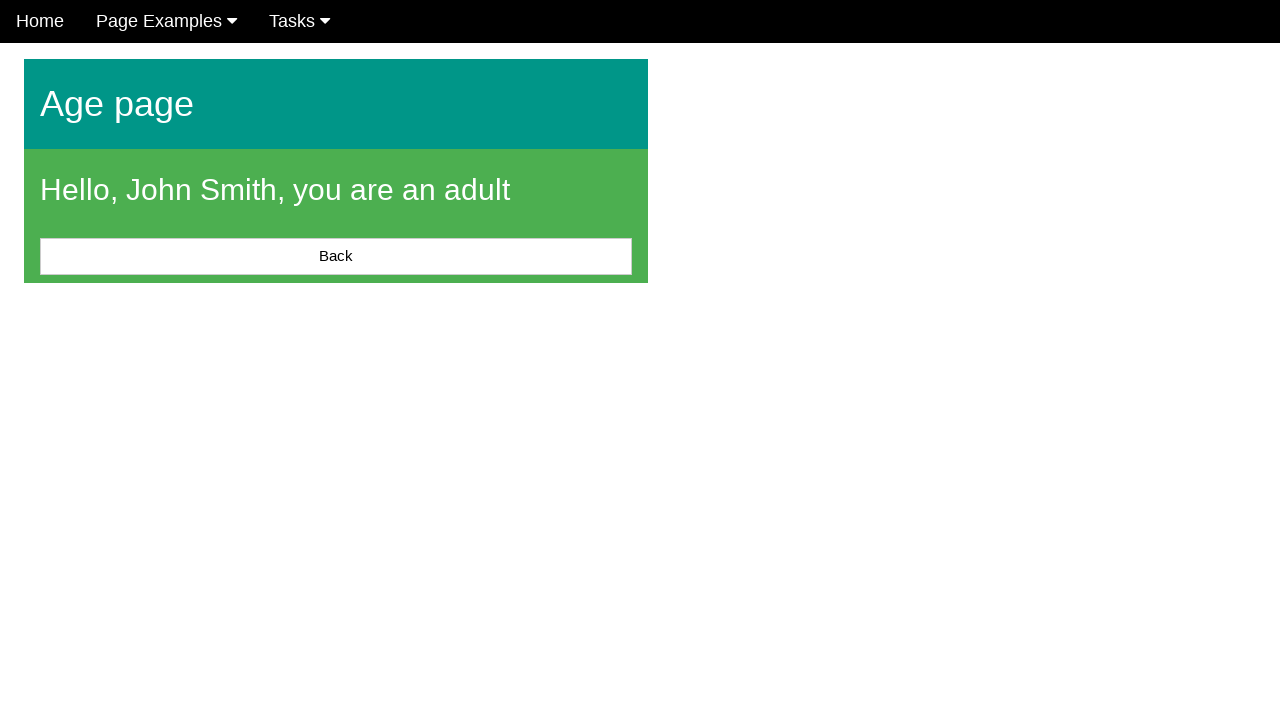

Verified that message is not None
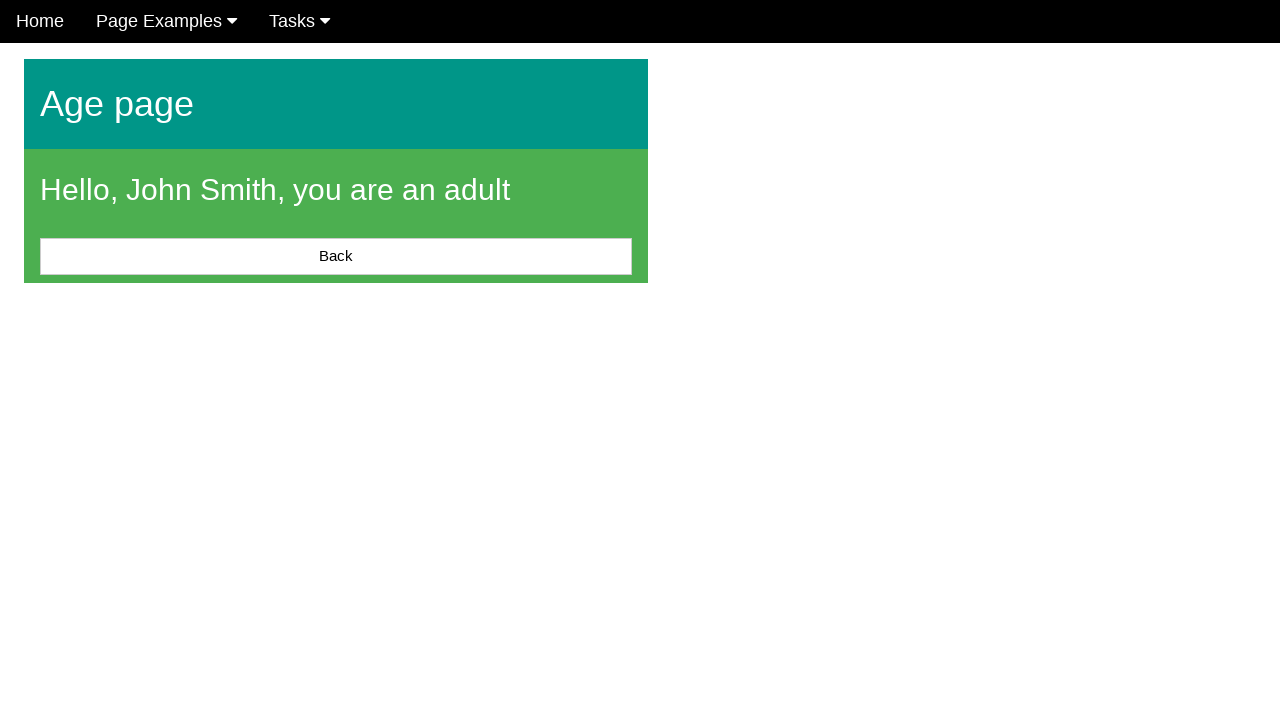

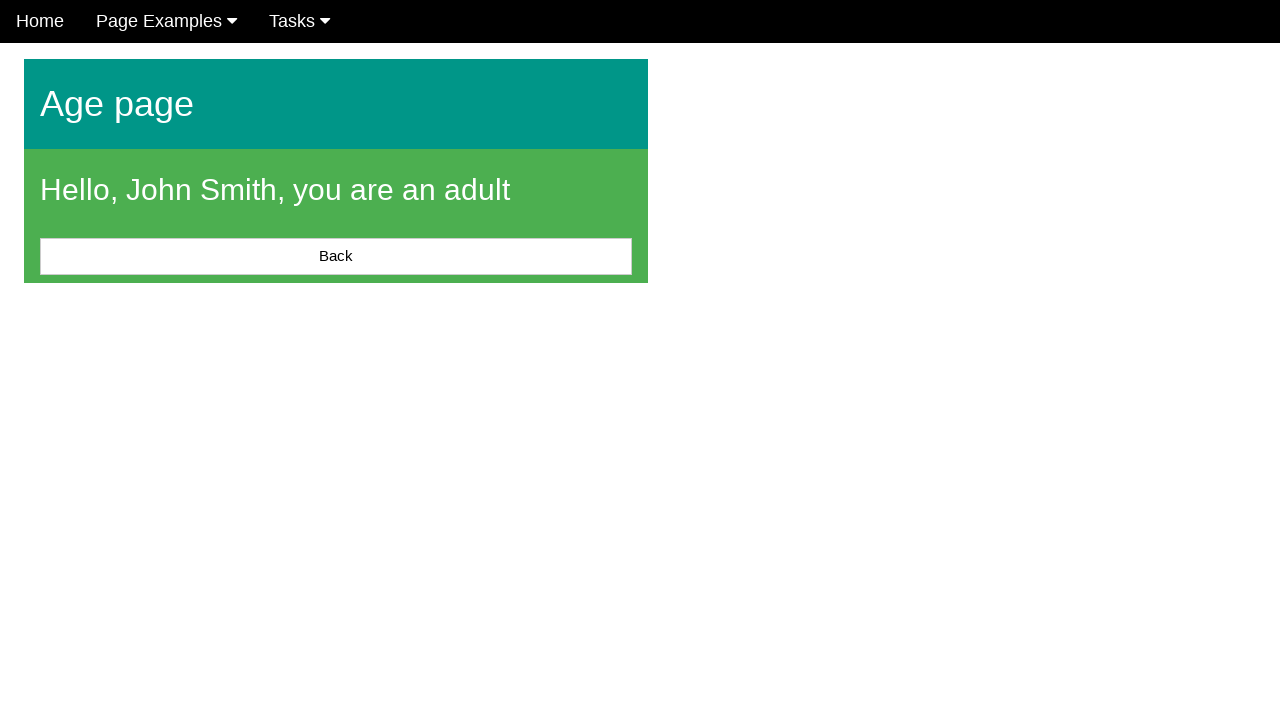